Tests visibility of a dynamic element that appears after a delay

Starting URL: https://demoqa.com/dynamic-properties

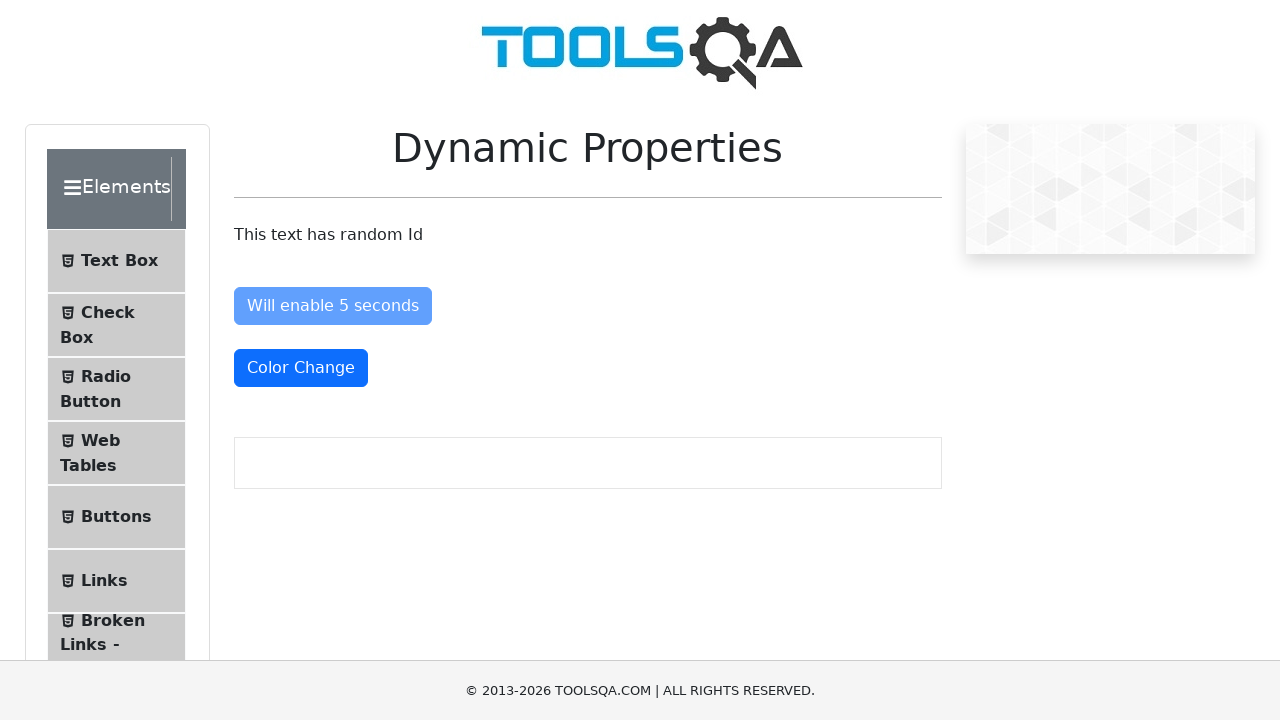

Waited for dynamic element #visibleAfter to become visible (timeout: 10s)
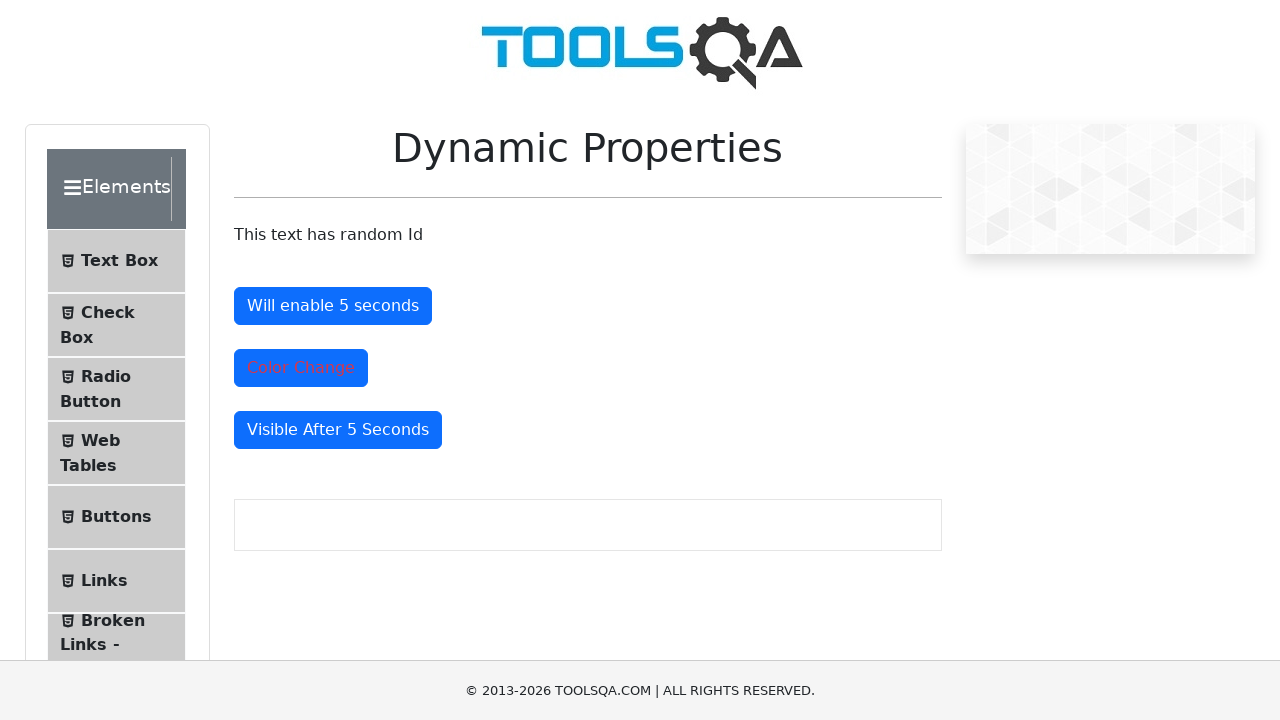

Clicked the dynamically visible element #visibleAfter at (338, 430) on #visibleAfter
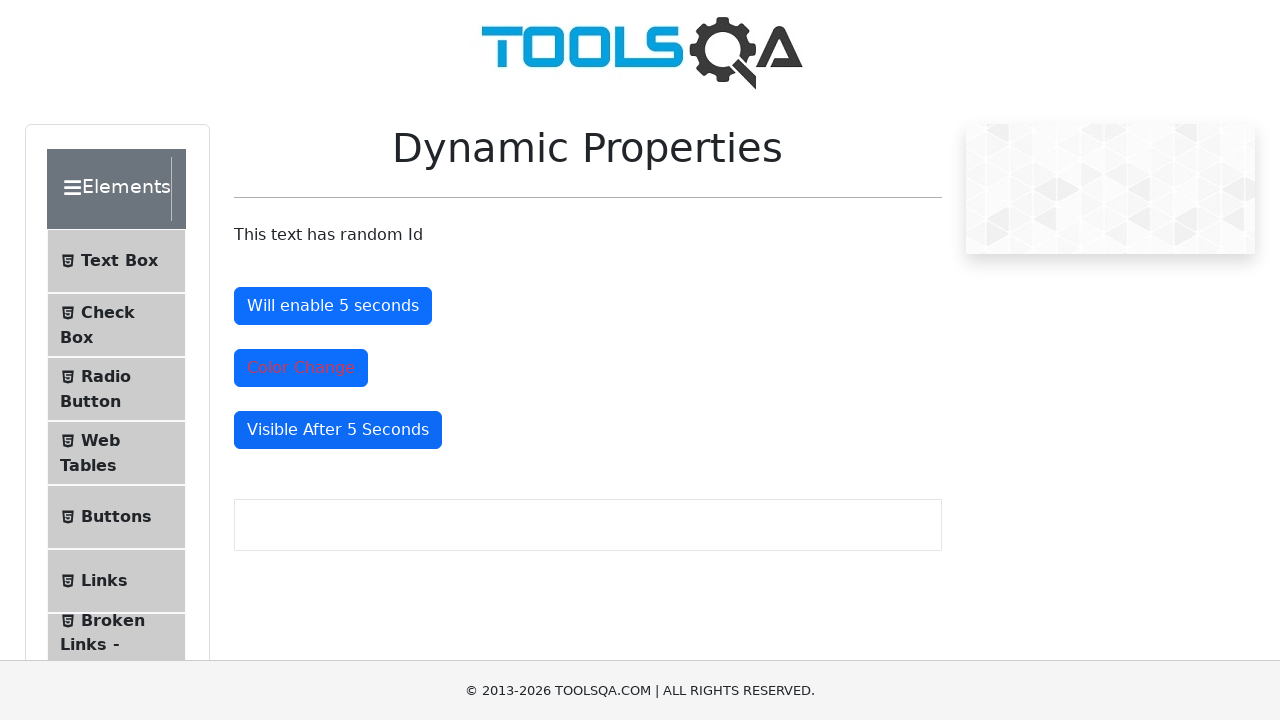

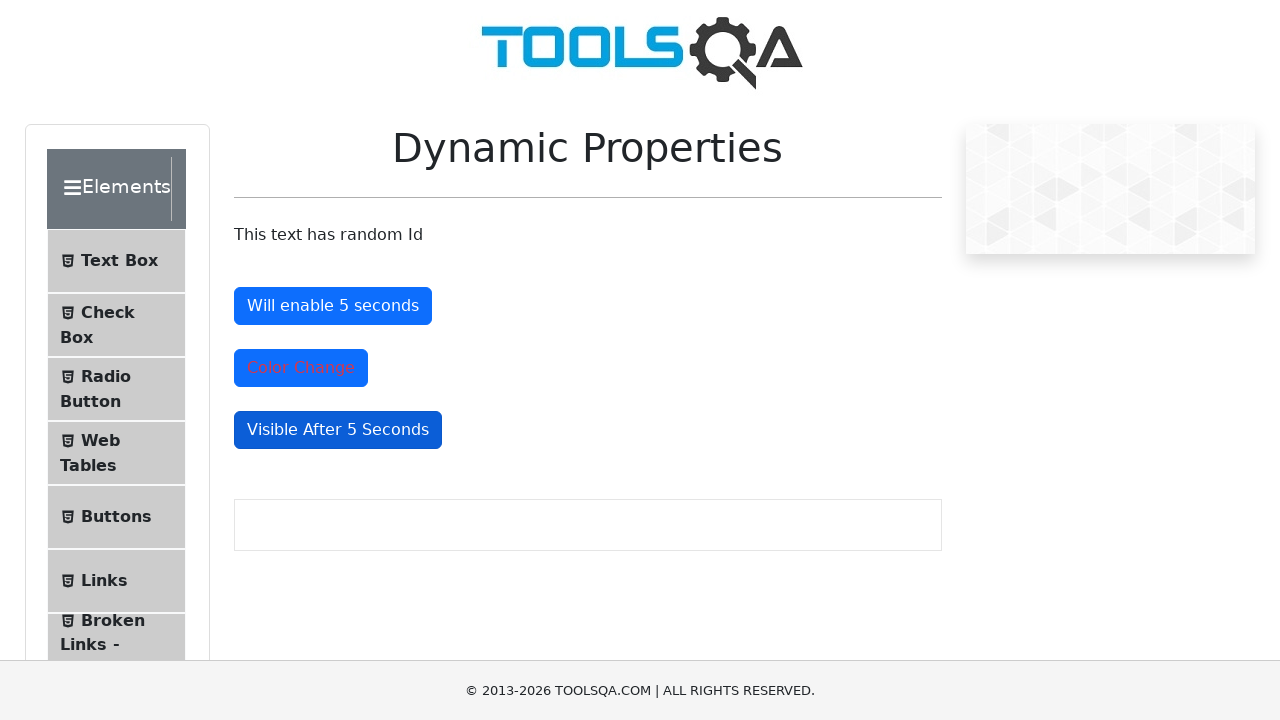